Tests dynamic element addition and removal by clicking an add button twice to create elements, then removing one and verifying the count

Starting URL: http://the-internet.herokuapp.com/add_remove_elements/

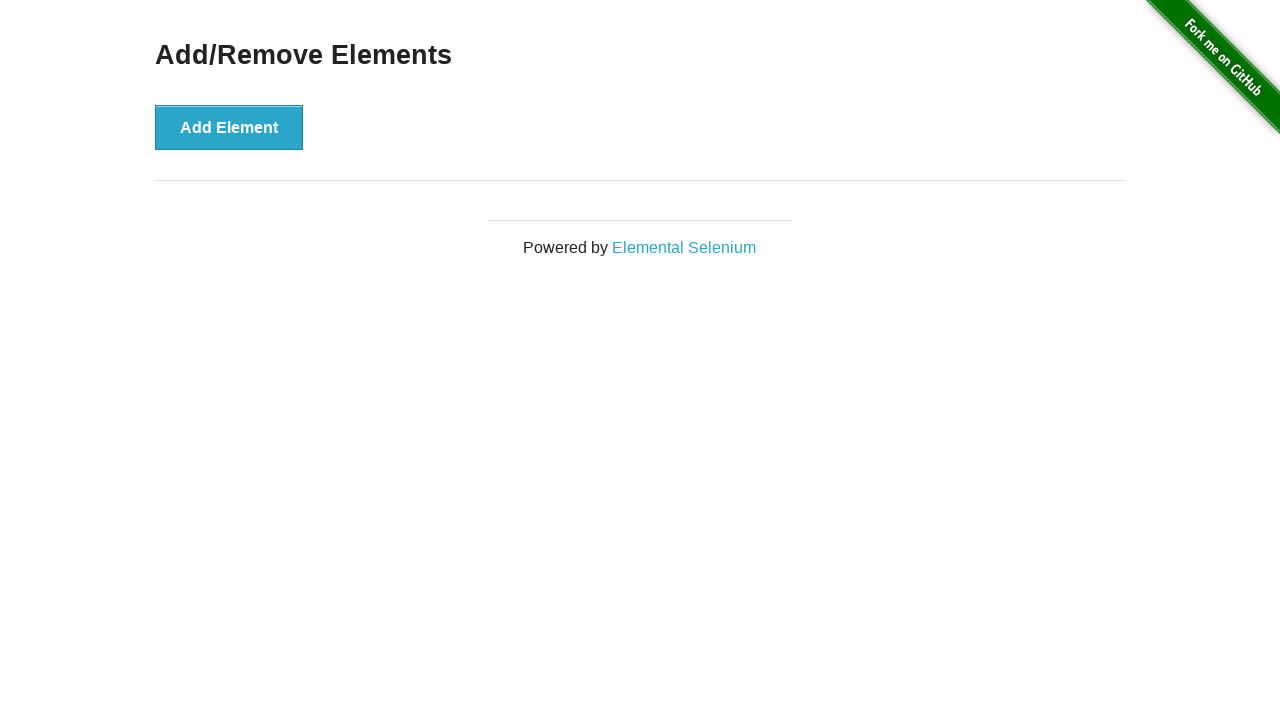

Navigated to Add/Remove Elements page
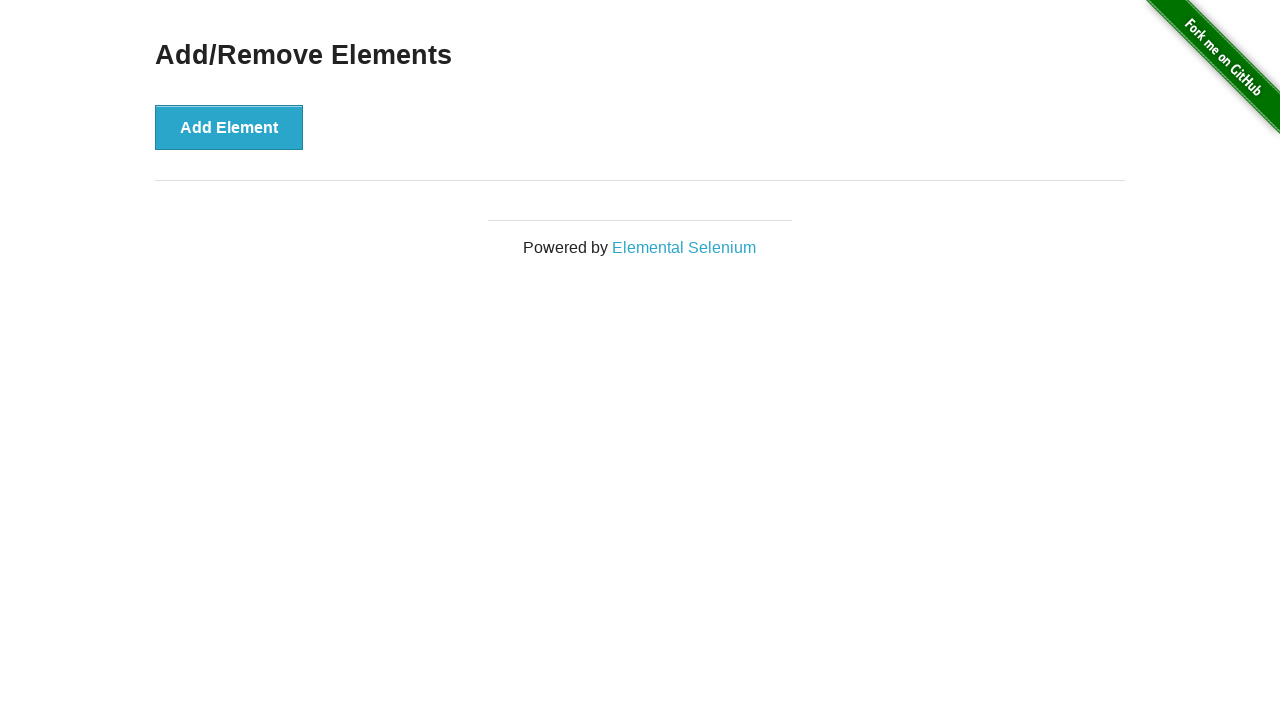

Clicked Add Element button (first time) at (229, 127) on xpath=/html/body/div[2]/div/div/button
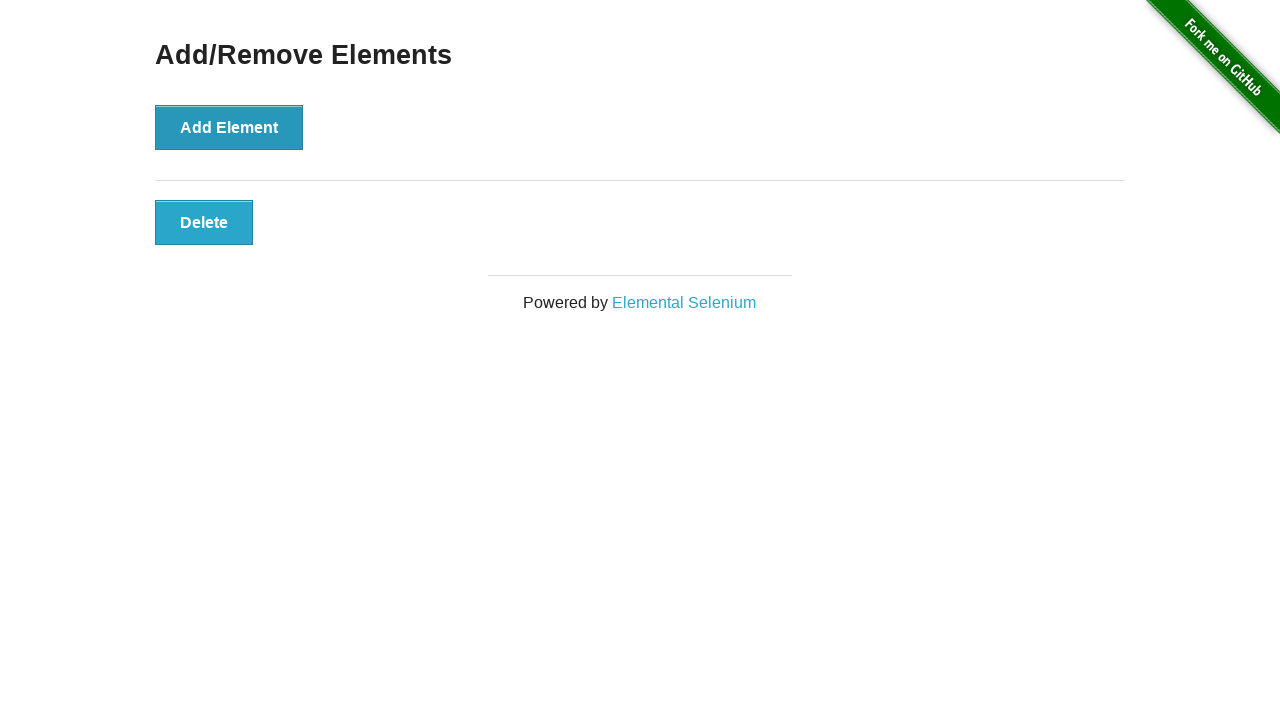

Clicked Add Element button (second time) at (229, 127) on xpath=/html/body/div[2]/div/div/button
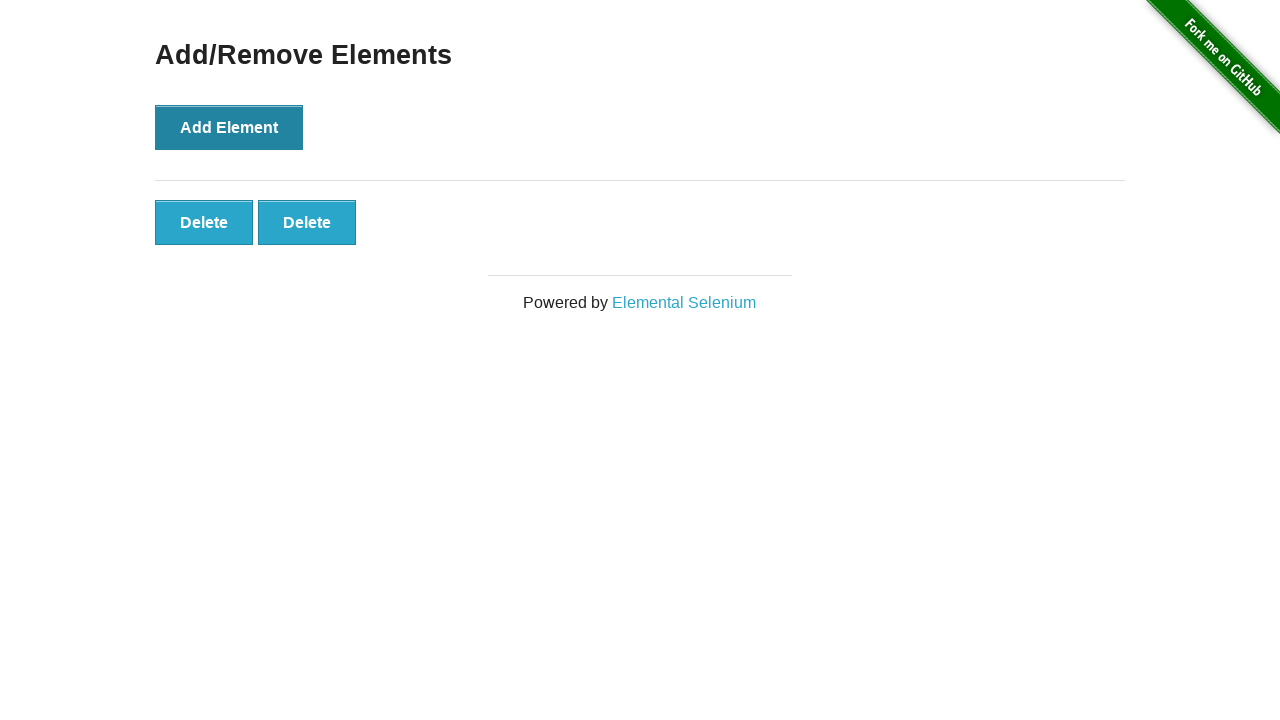

Verified two Delete buttons are present
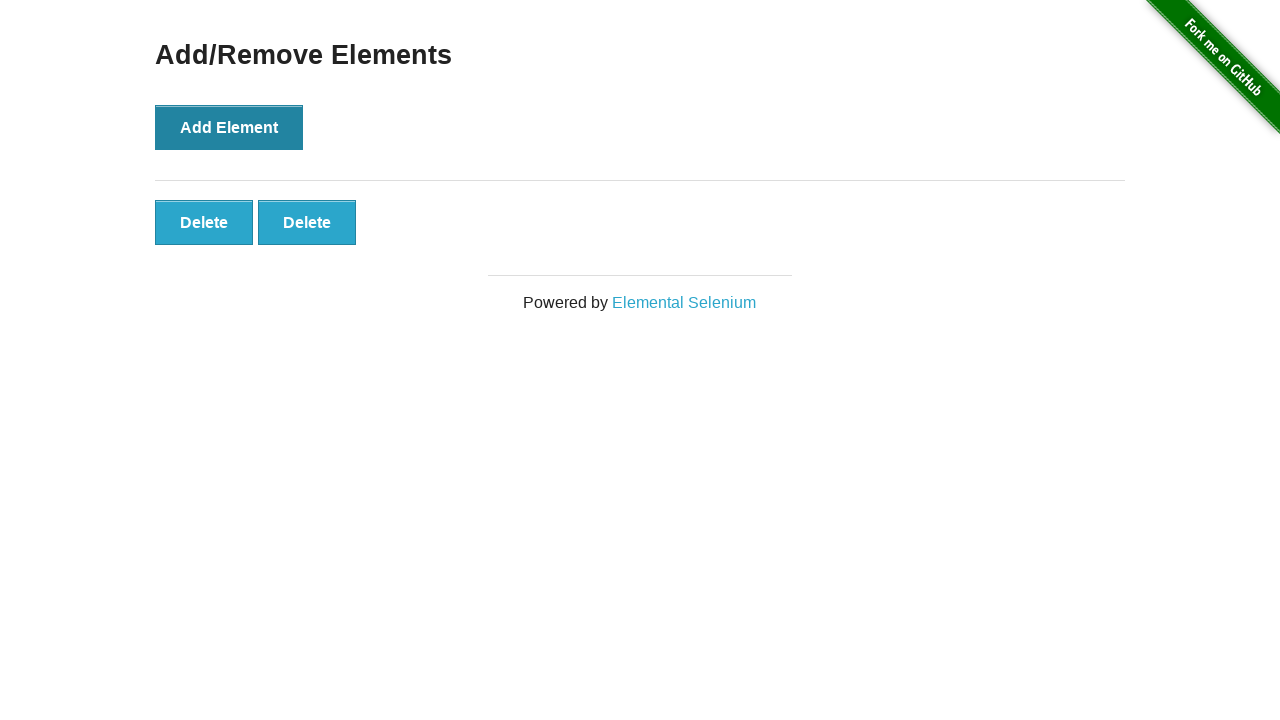

Clicked the first Delete button to remove an element at (204, 222) on xpath=//button[text()='Delete'] >> nth=0
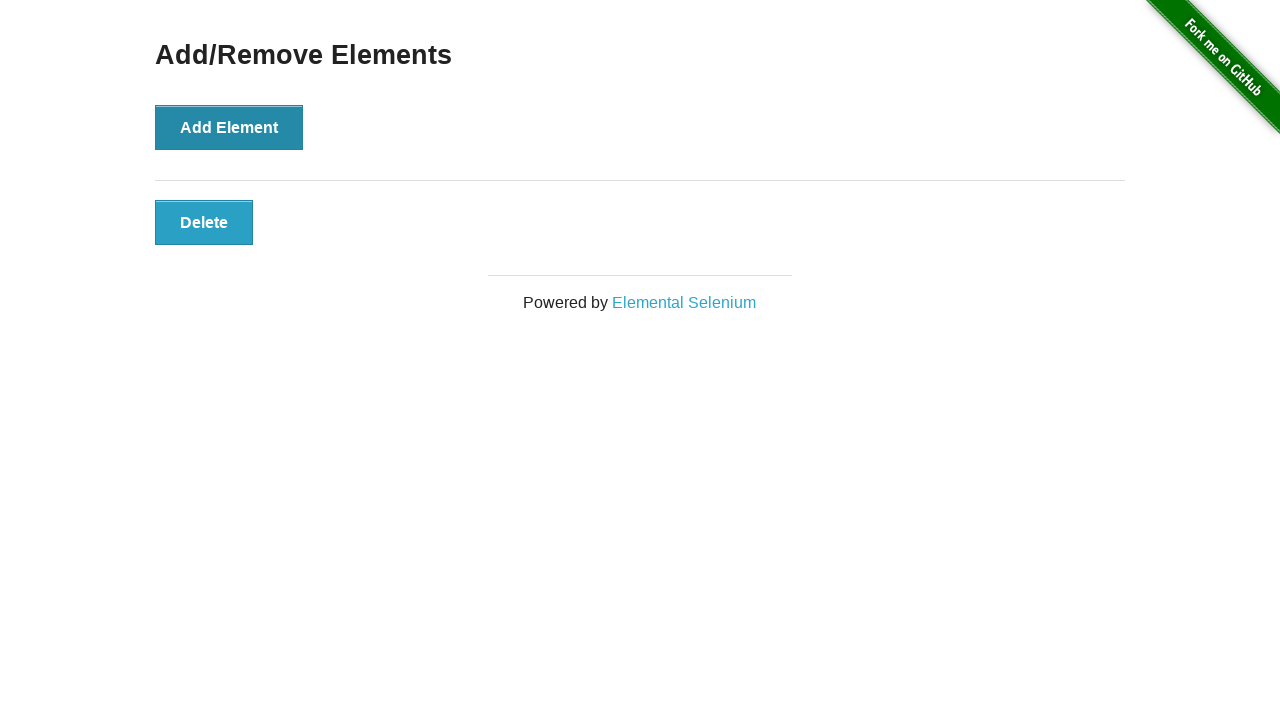

Verified only one Delete button remains after removal
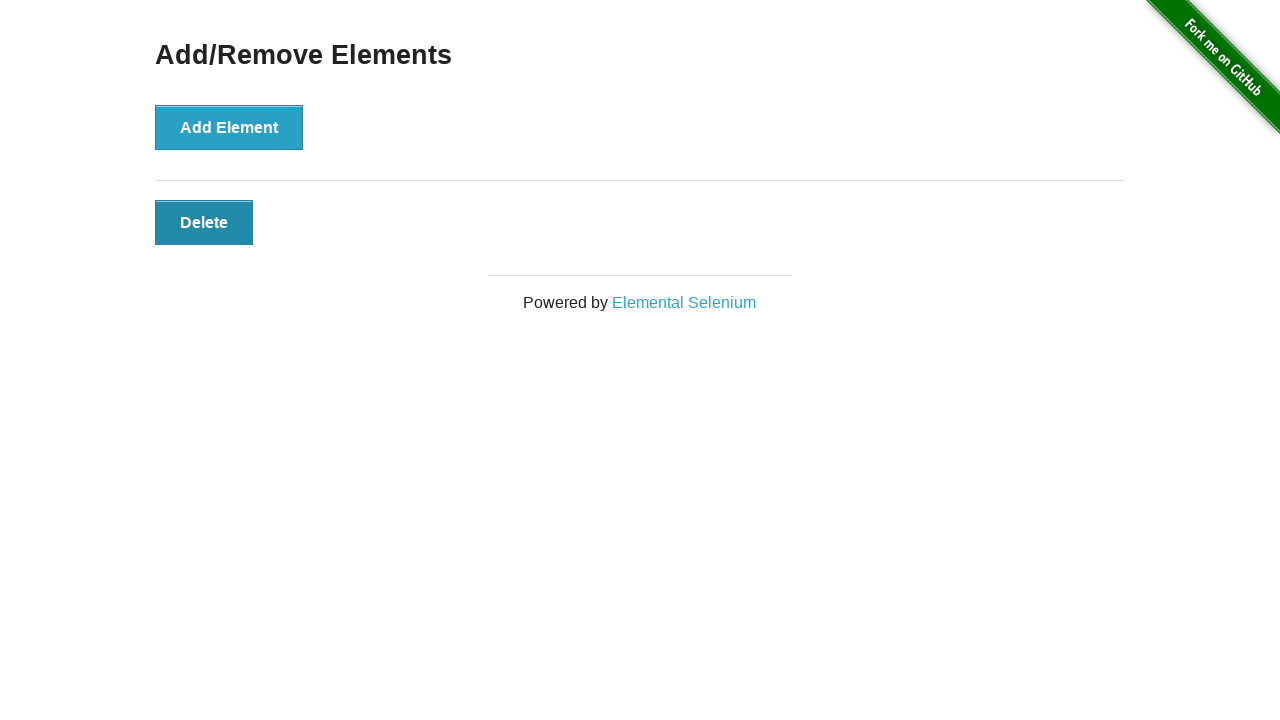

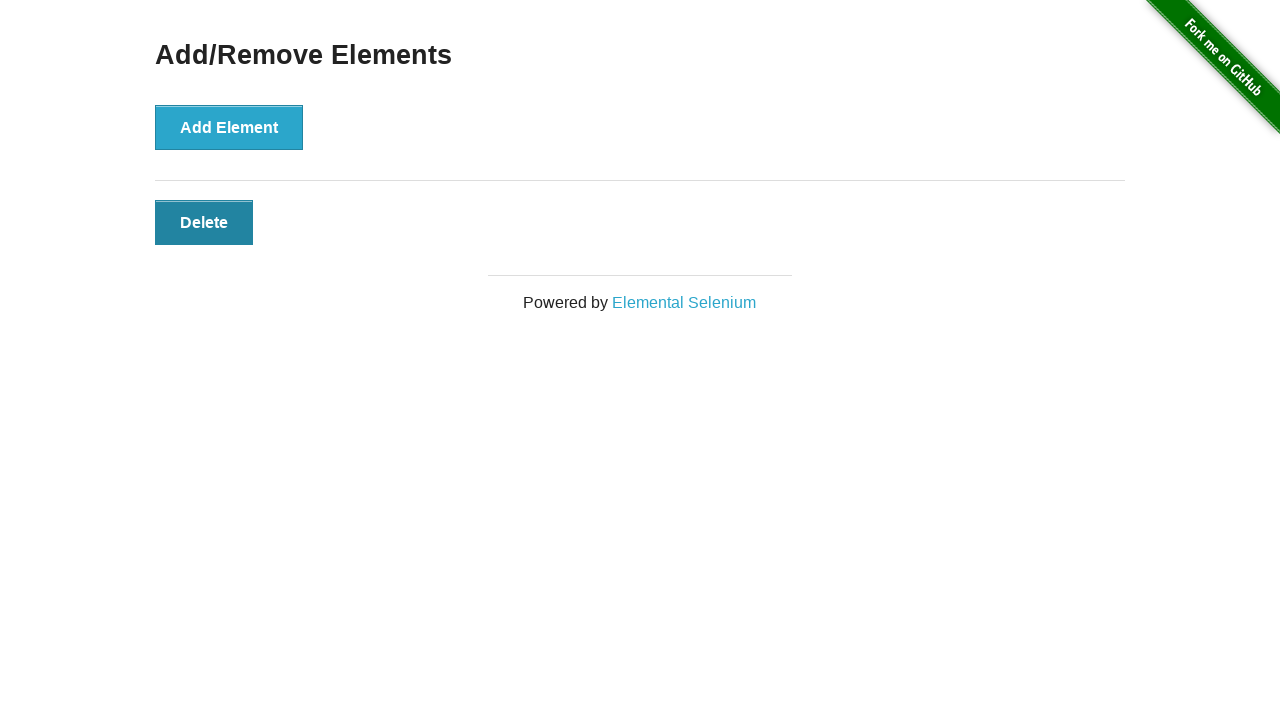